Tests element existence verification by navigating through pages and checking if specific elements exist on the page using different methods

Starting URL: https://teserat.github.io/welcome/

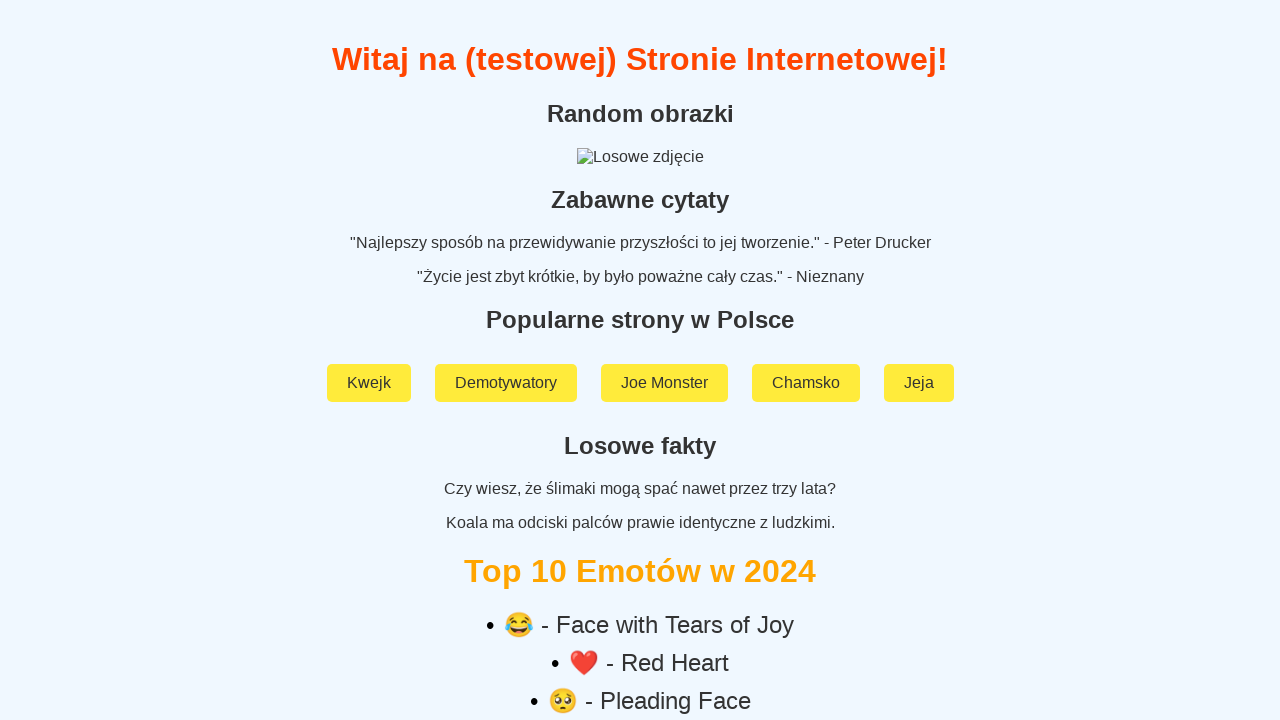

Clicked on 'Rozchodniak' link at (640, 592) on a:text('Rozchodniak')
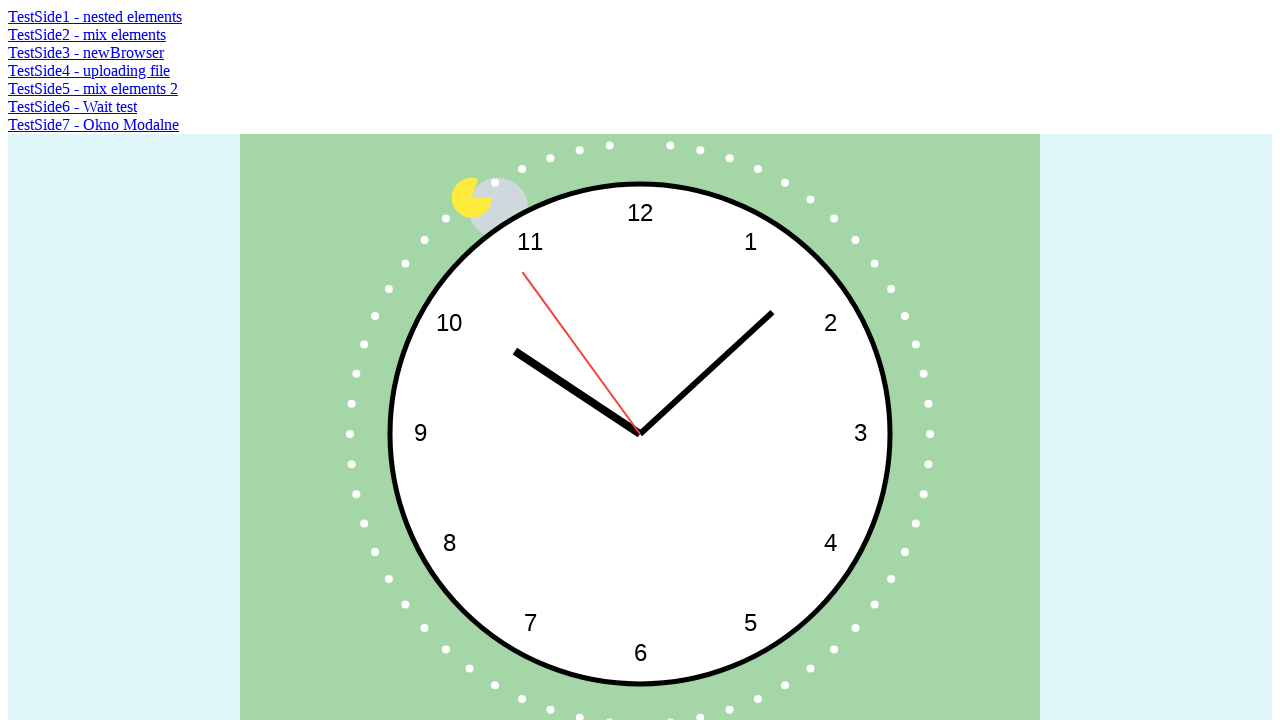

Clicked on 'TestSide2 - mix elements' link at (87, 34) on a:text('TestSide2 - mix elements')
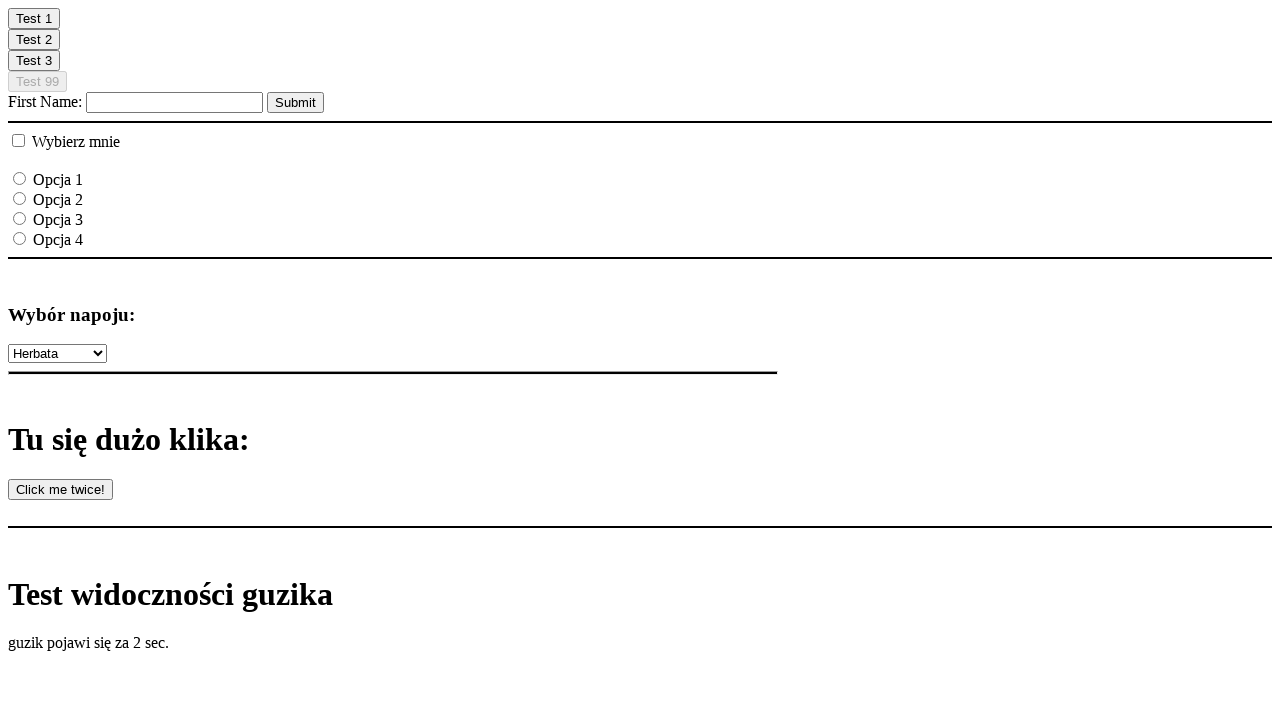

Waited for element with id 'clickOnMe3' to appear
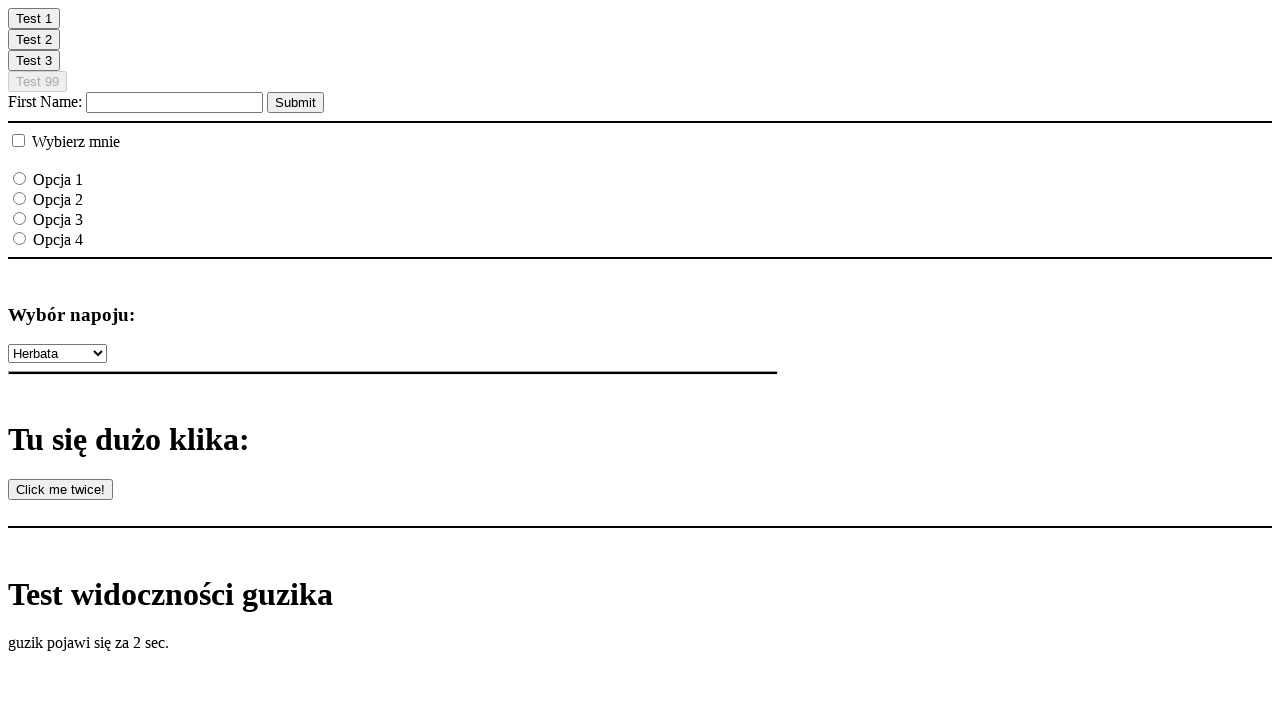

Verified element with id 'clickOnMe3' is visible
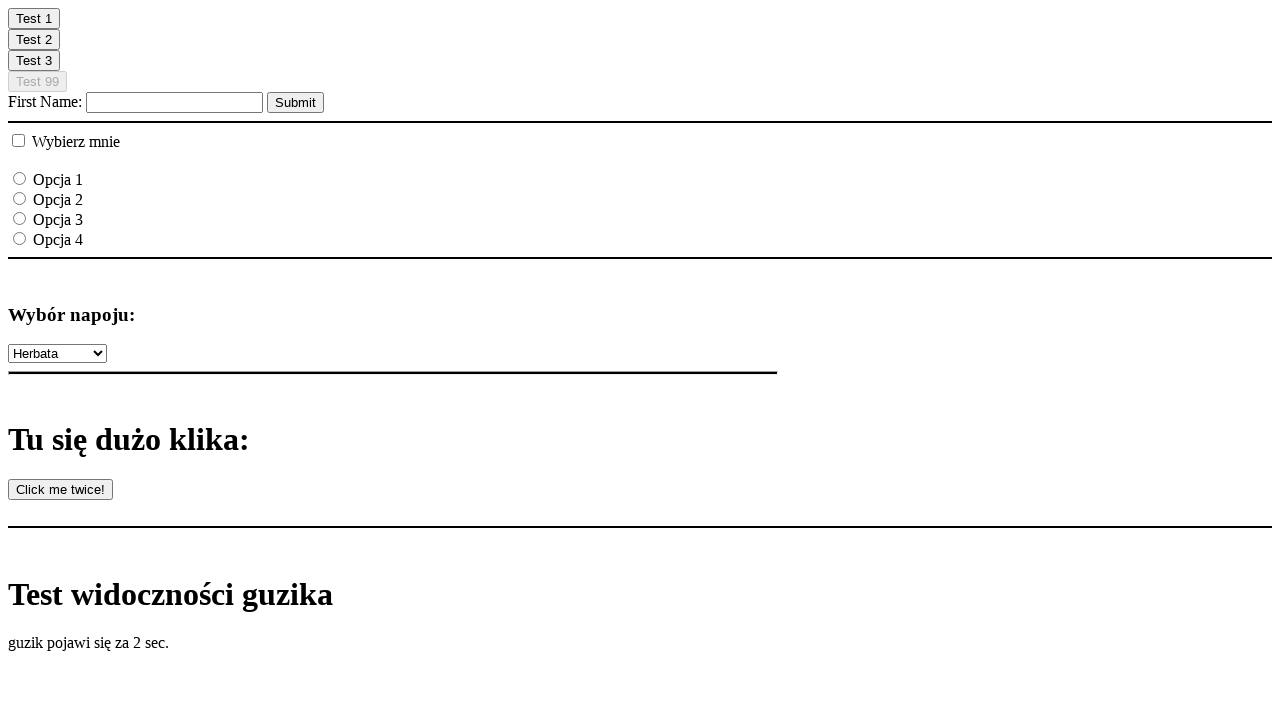

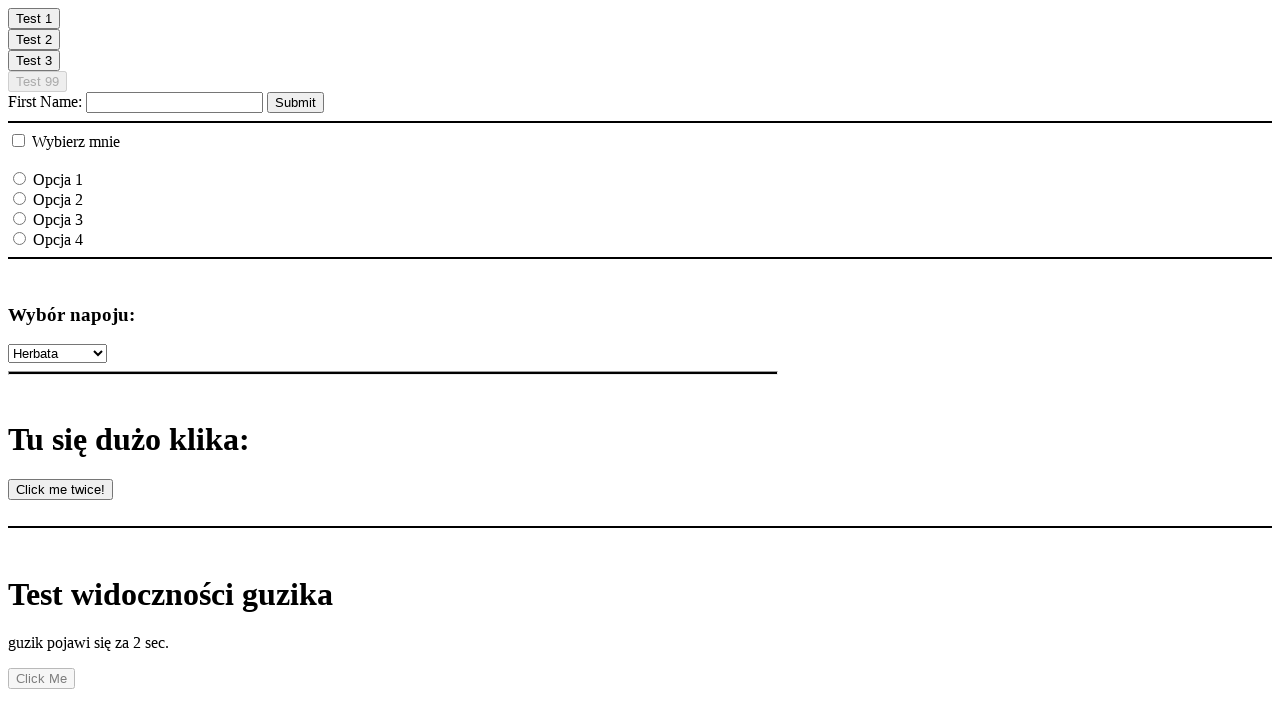